Navigates to a testing website and clicks on a link to access the basic test page

Starting URL: https://testeroprogramowania.github.io/selenium/

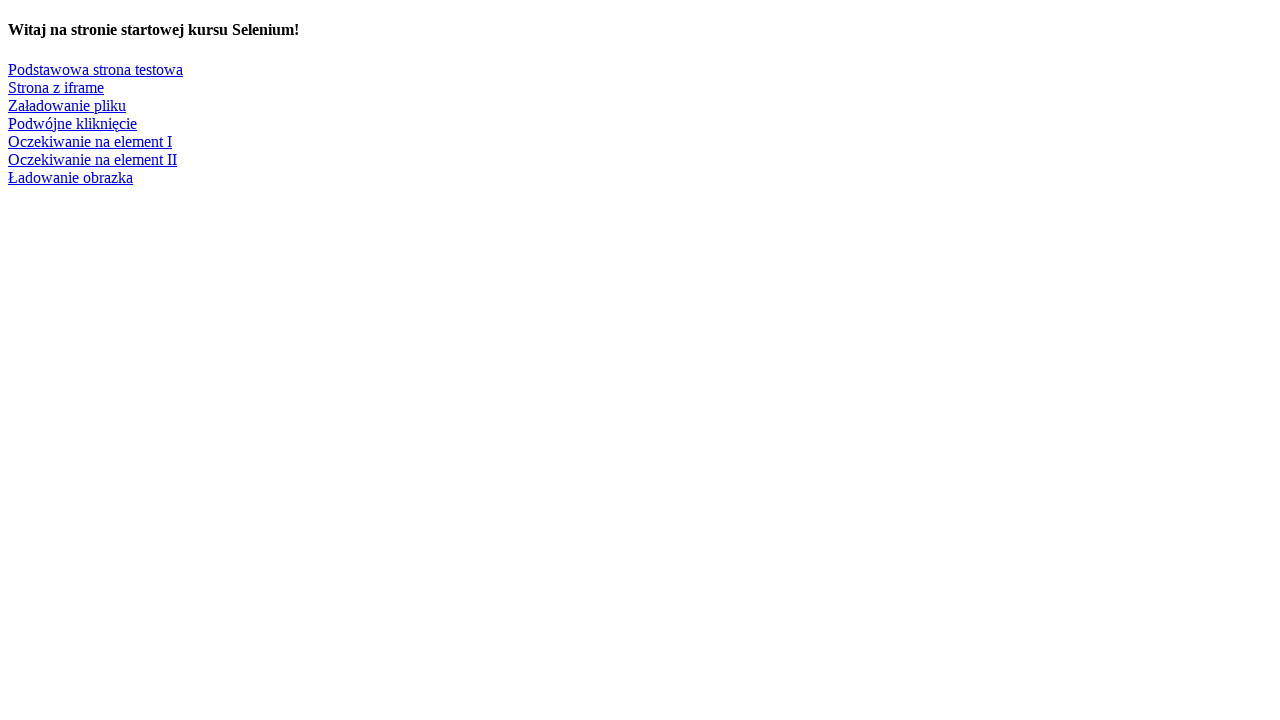

Navigated to testing website
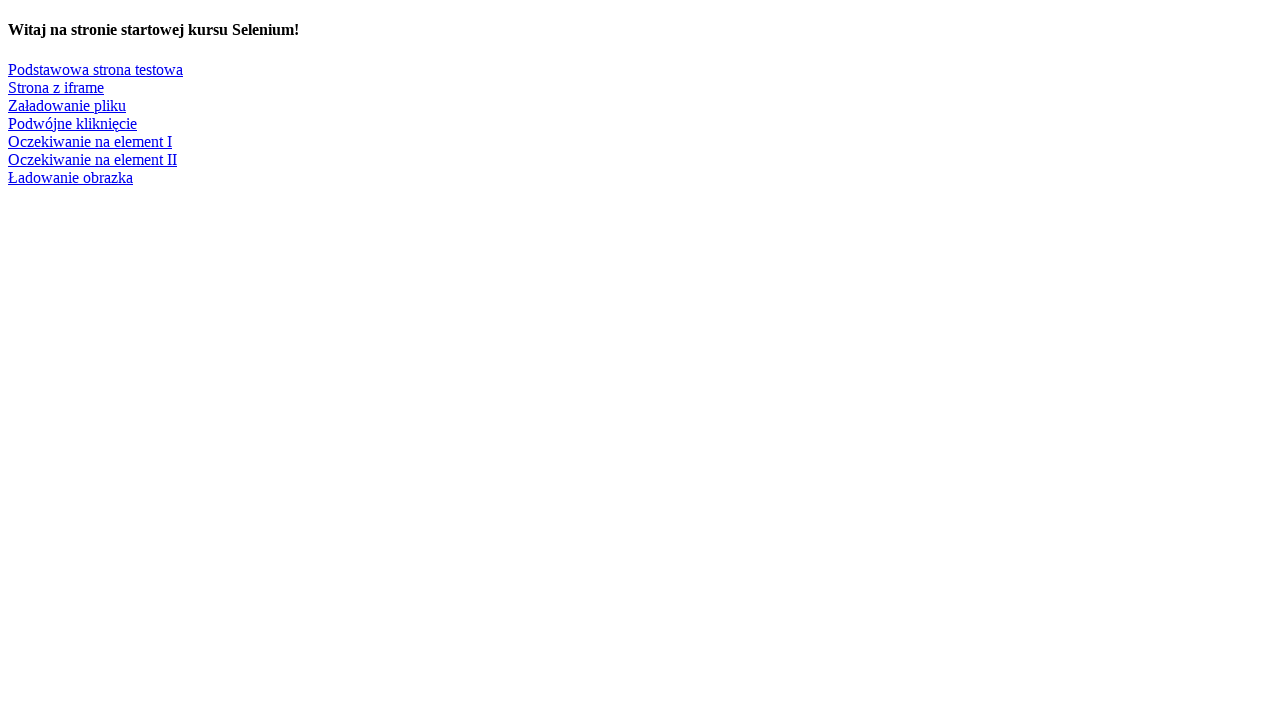

Clicked on 'Podstawowa strona testowa' link at (96, 69) on text=Podstawowa strona testowa
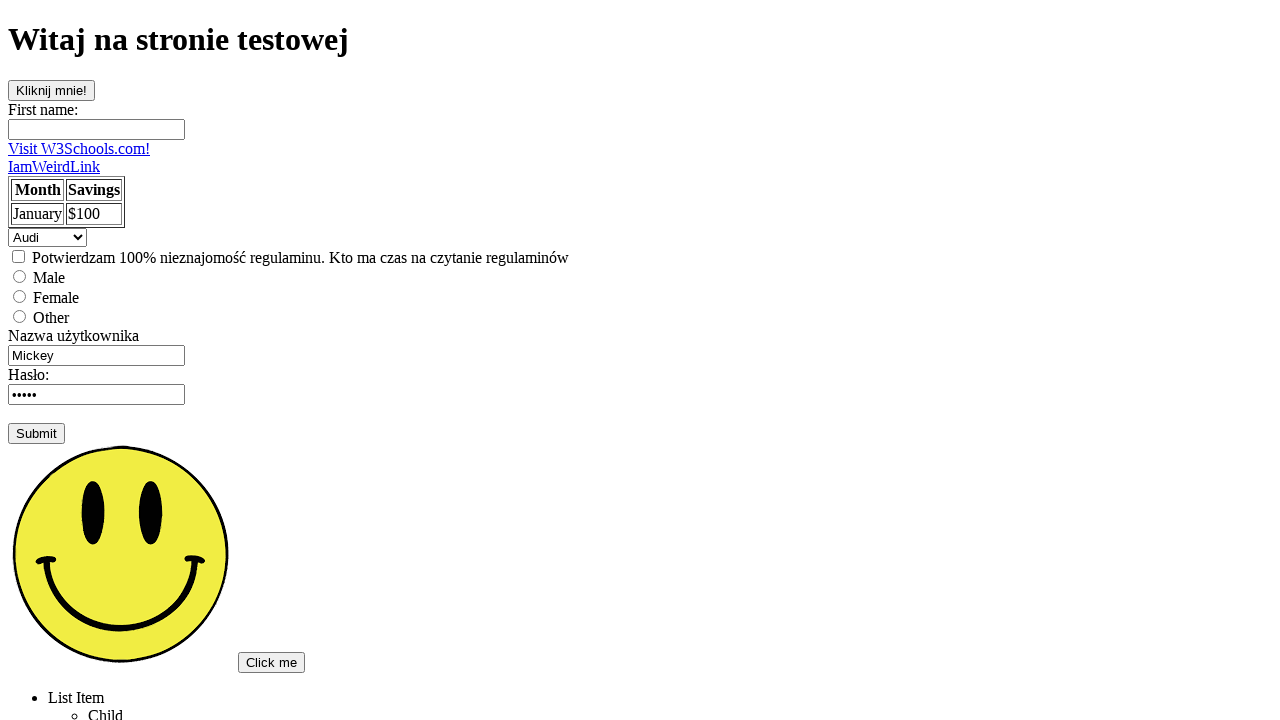

Page loaded and network became idle
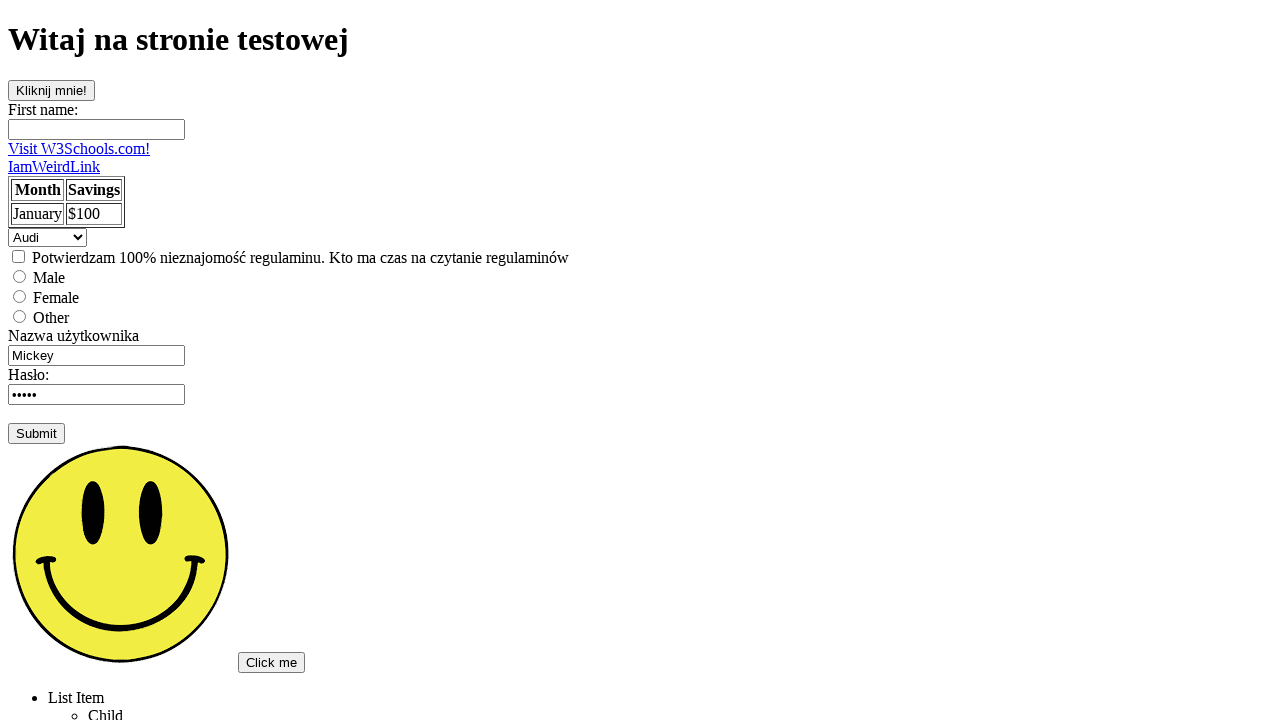

Table element found on basic test page
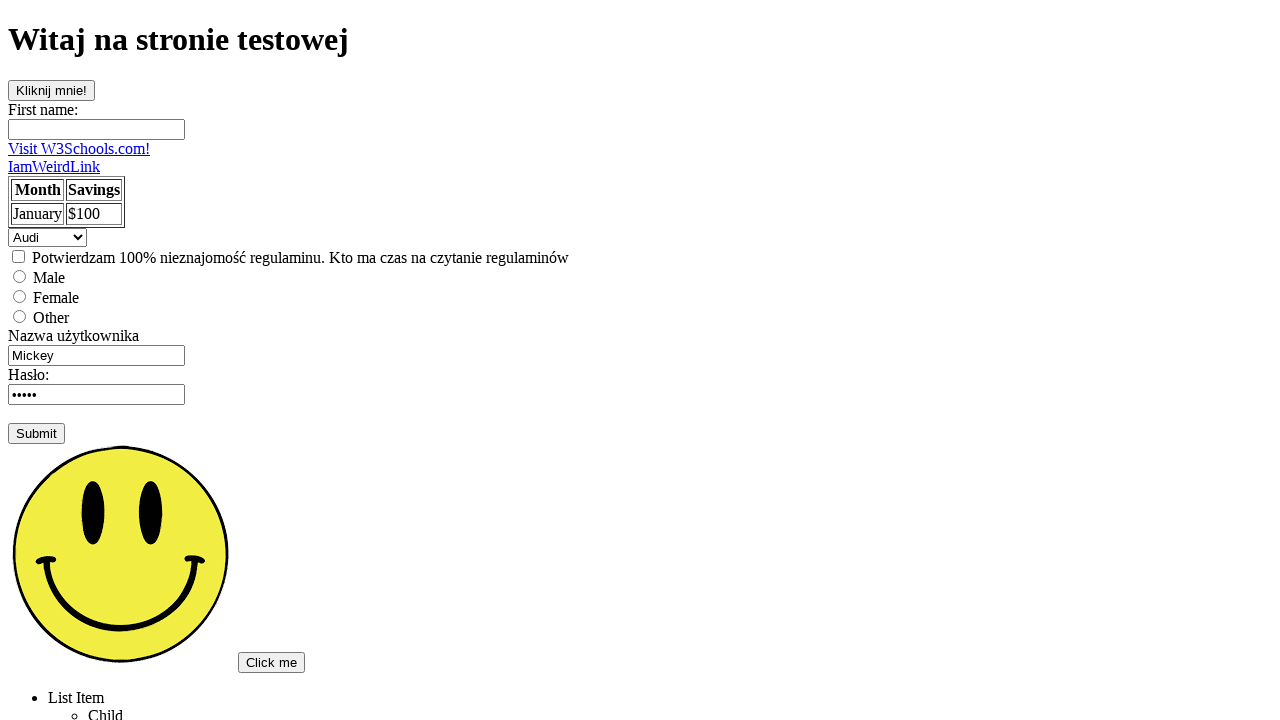

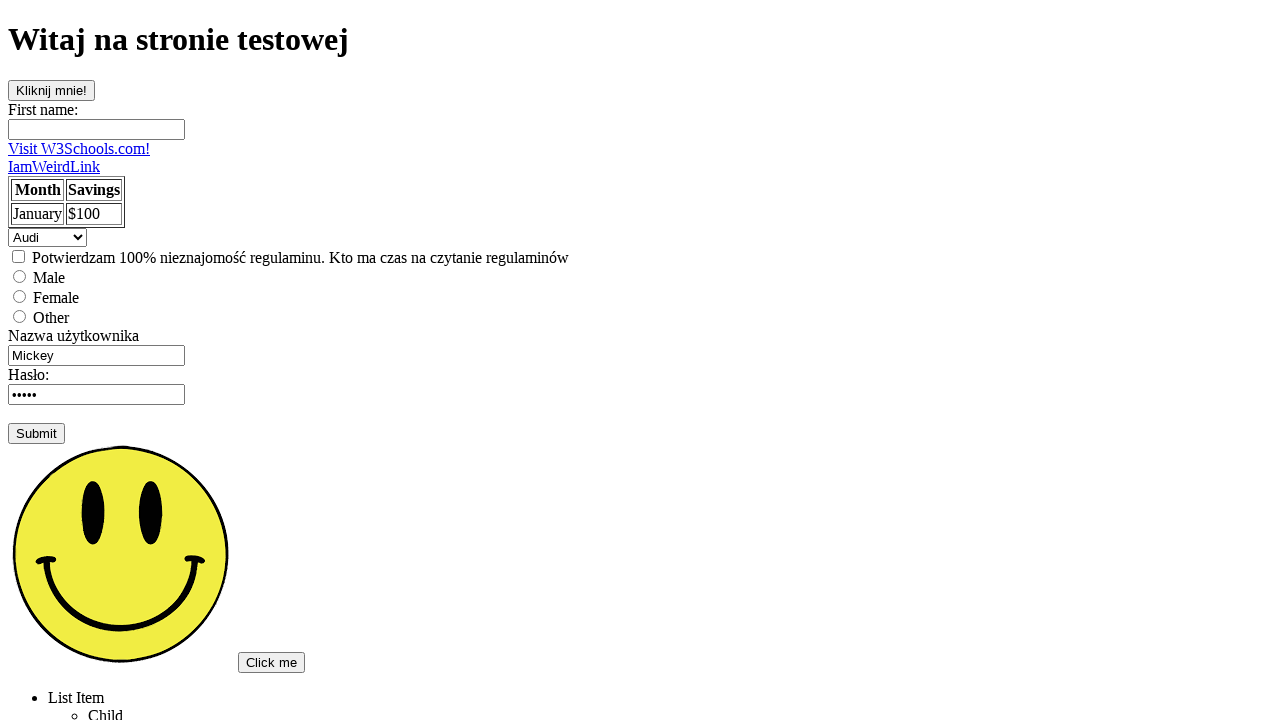